Tests file upload functionality on a registration page by locating the file input element and verifying it exists and is interactable

Starting URL: https://www.freshersworld.com/user/register?src=homeheader

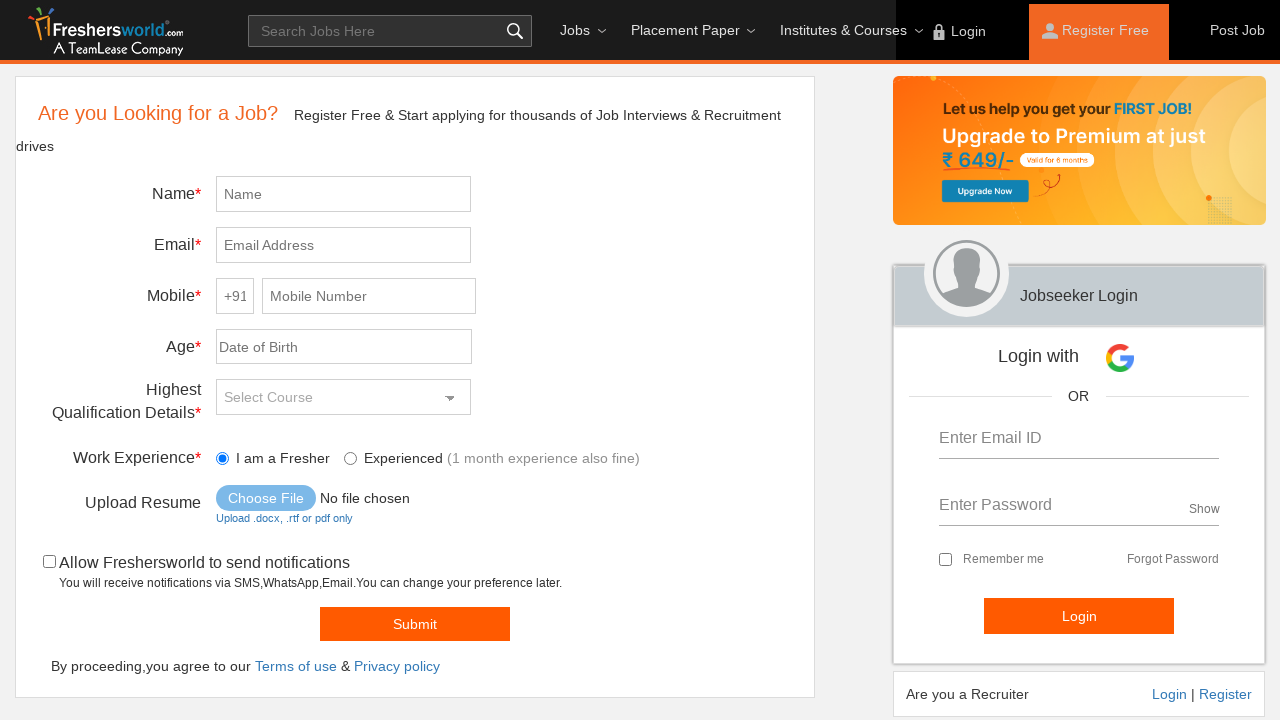

File input element located and attached to DOM
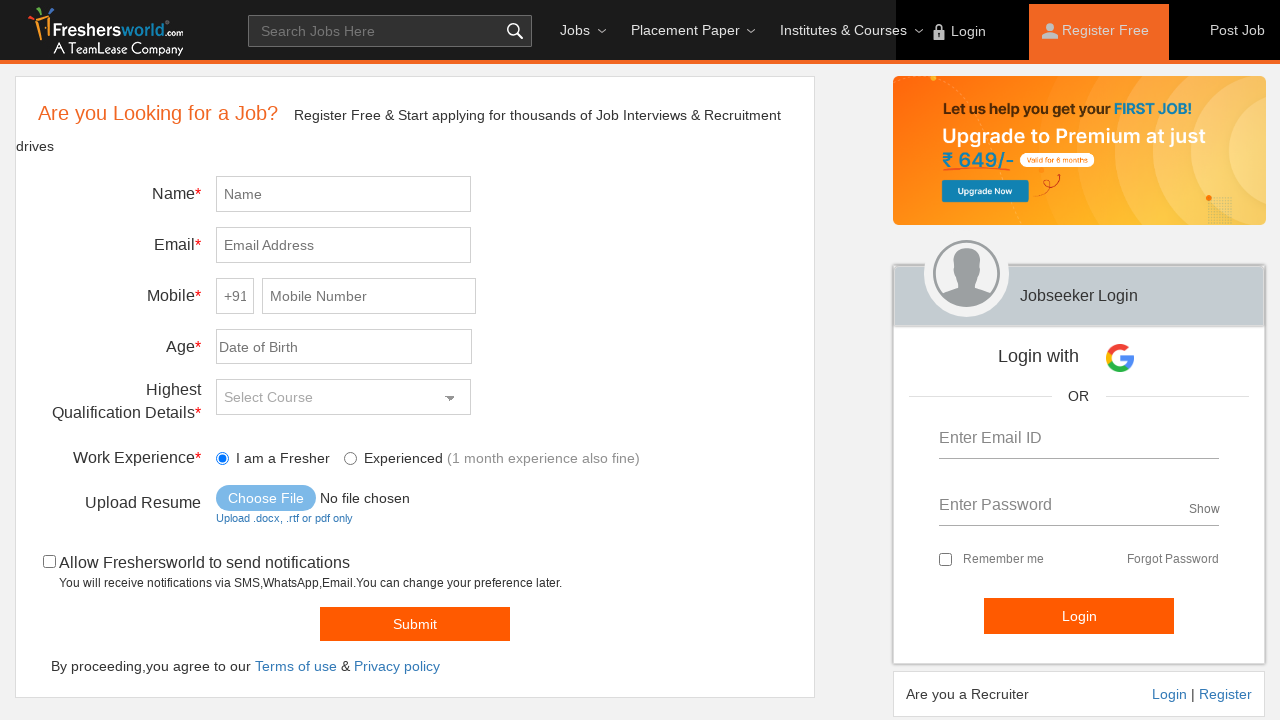

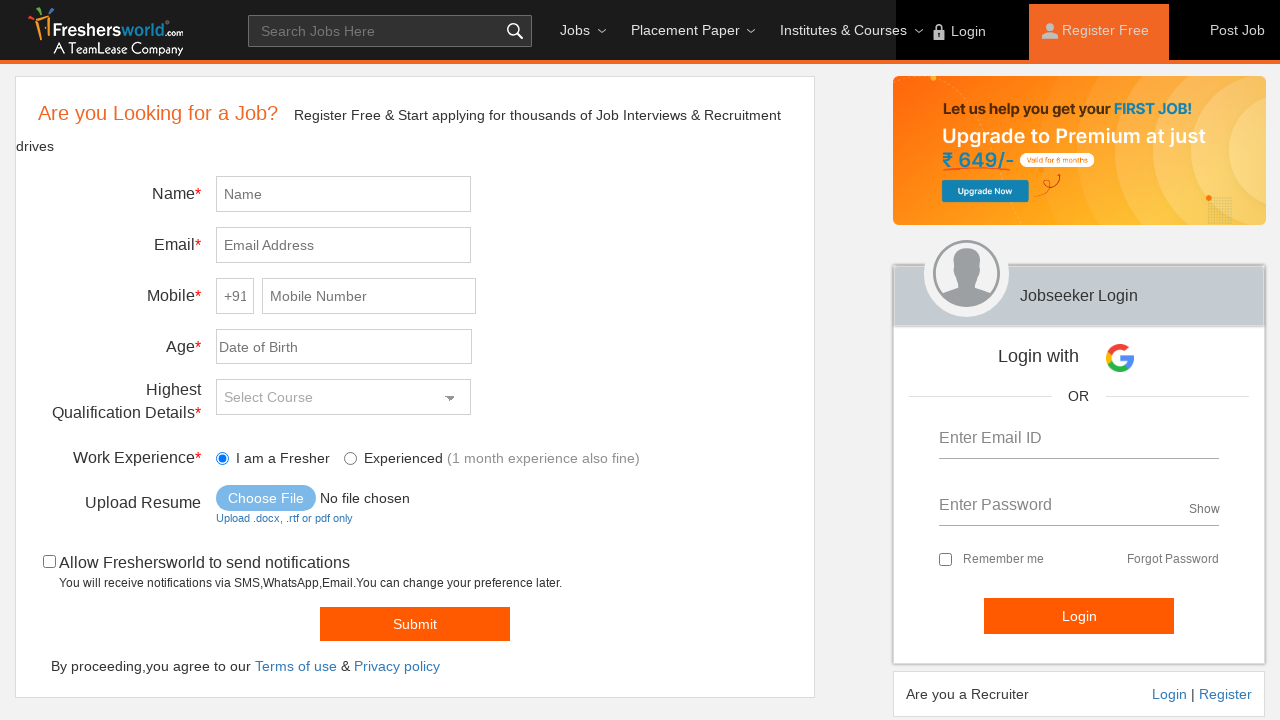